Clicks on the Catalog navigation link on the homepage

Starting URL: https://timecenterfsd.com

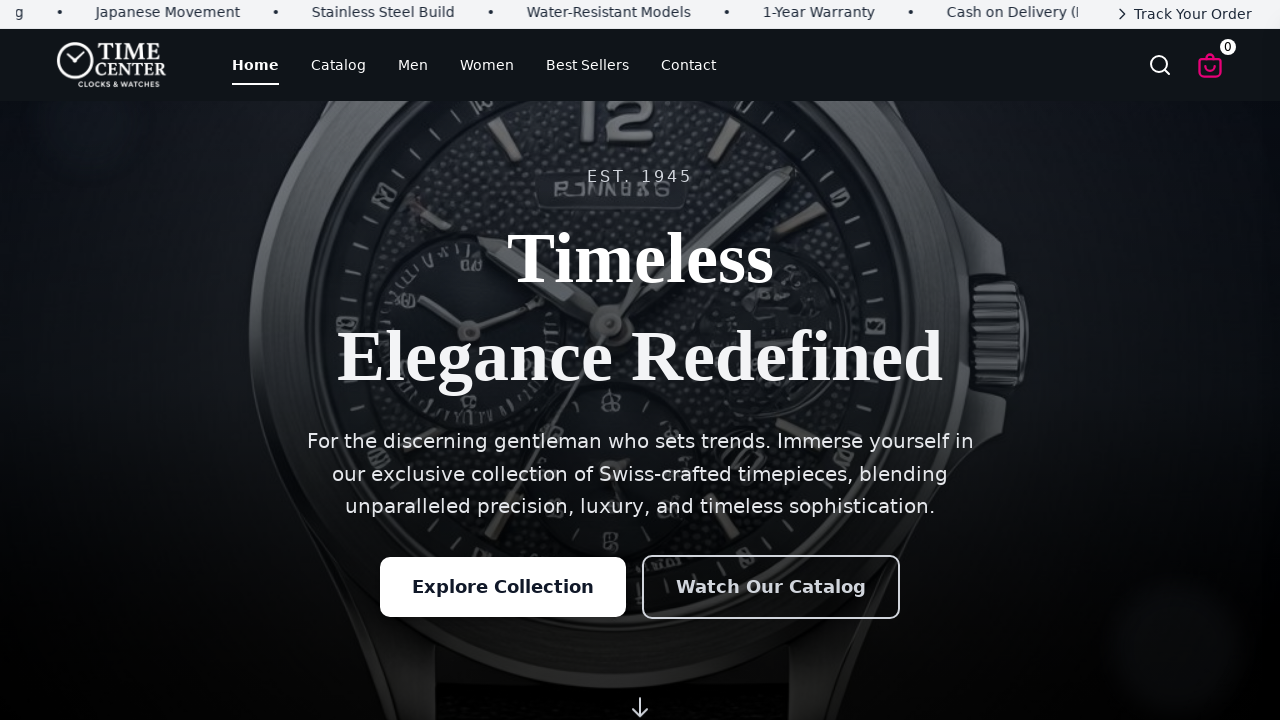

Navigated to homepage at https://timecenterfsd.com
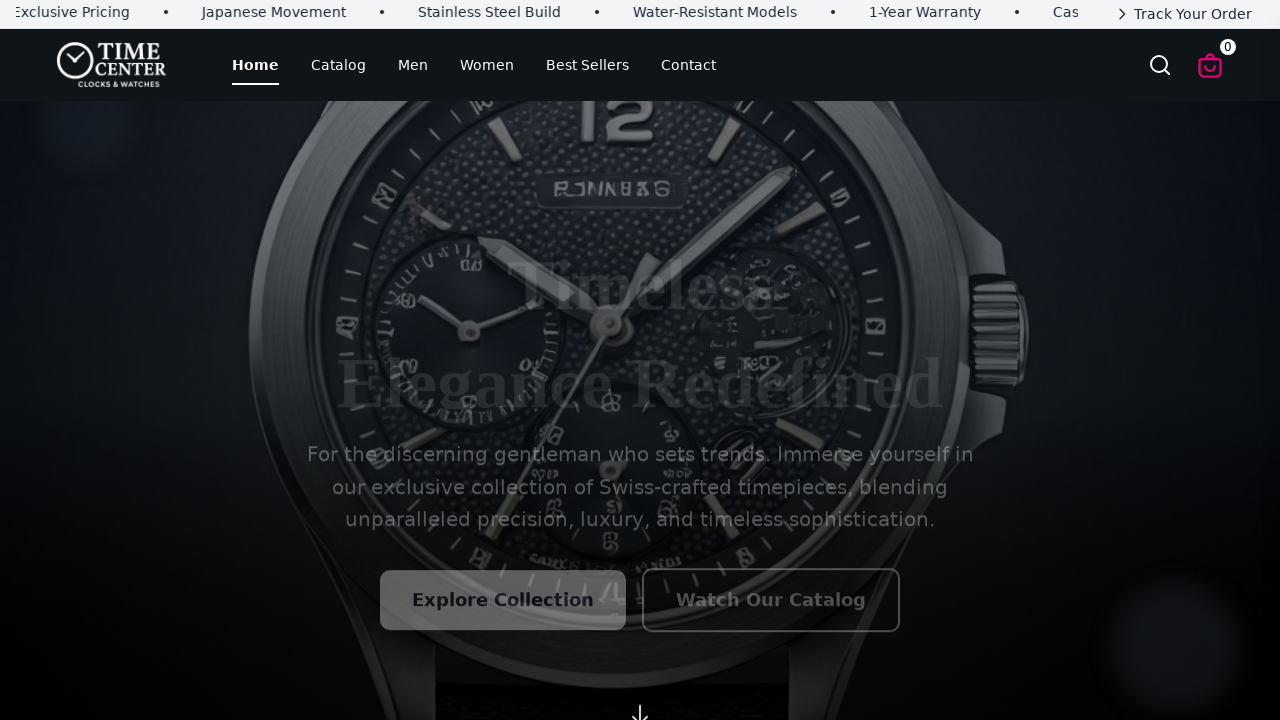

Clicked on Catalog navigation link at (338, 65) on a:has-text('Catalog'), a[href*='catalog']
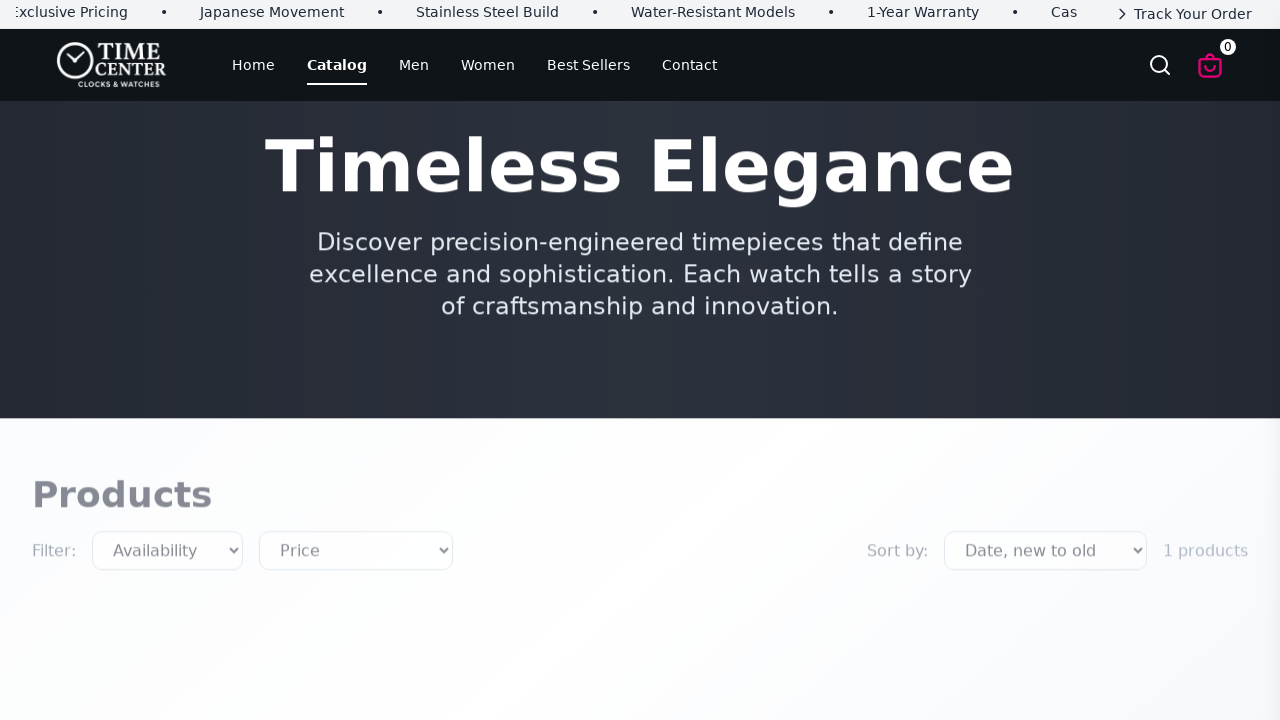

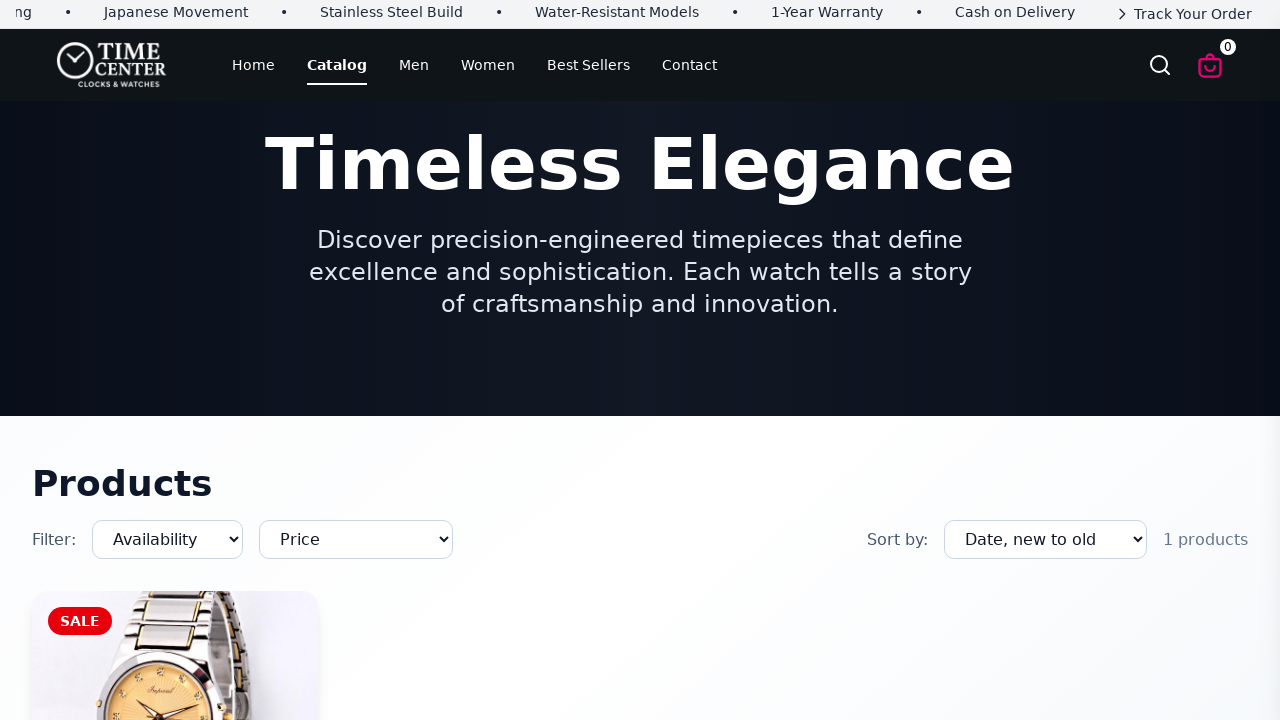